Tests sorting the Email column in ascending order by clicking the column header

Starting URL: http://the-internet.herokuapp.com/tables

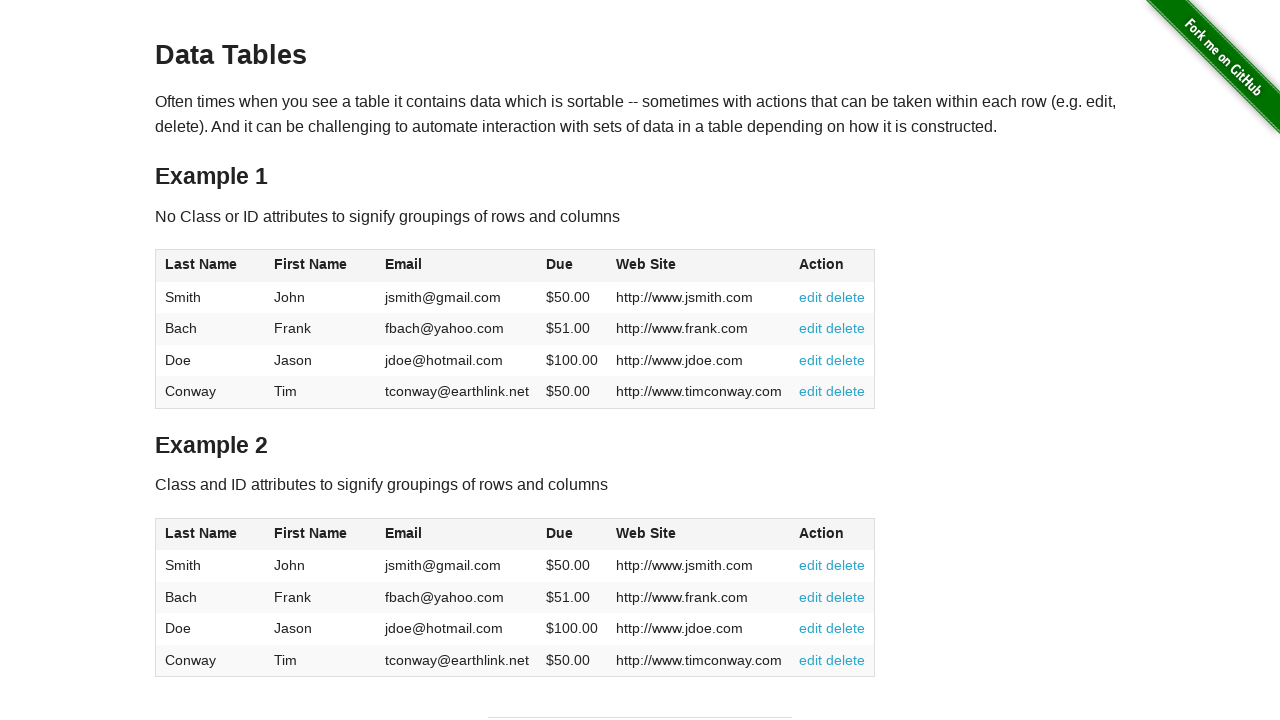

Clicked Email column header to sort in ascending order at (457, 266) on #table1 thead tr th:nth-of-type(3)
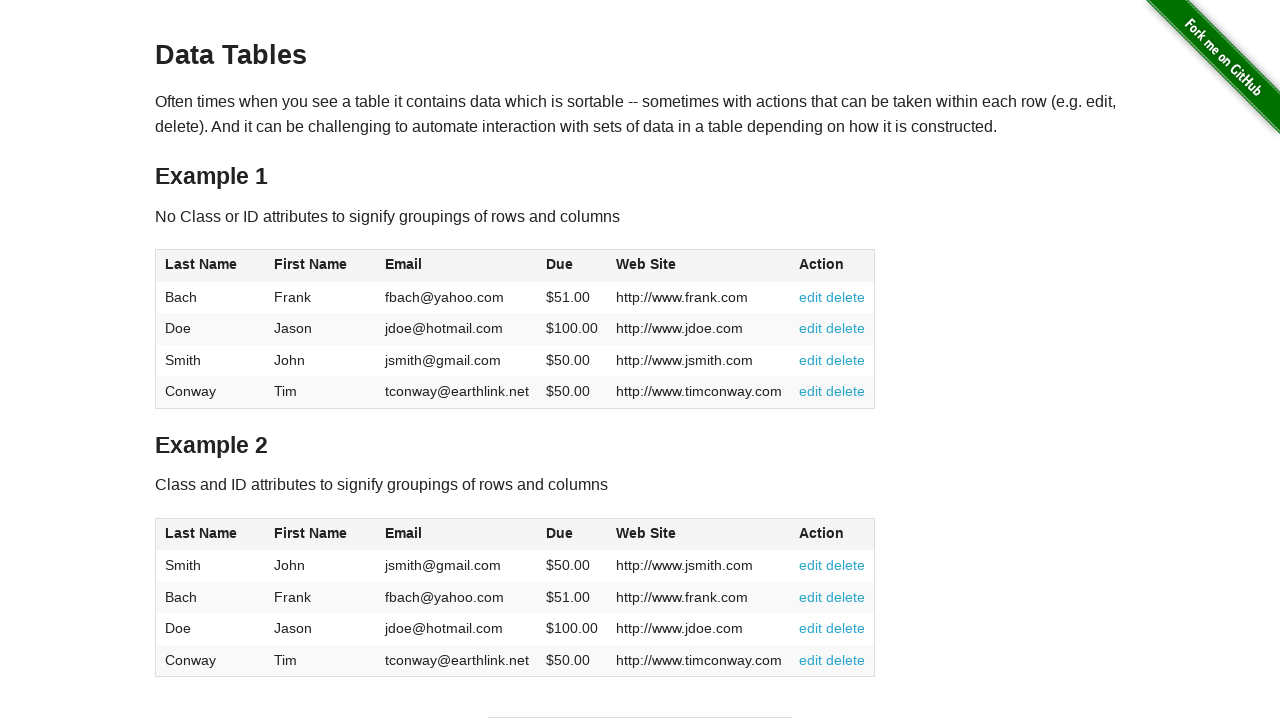

Waited for Email column data to load after sorting
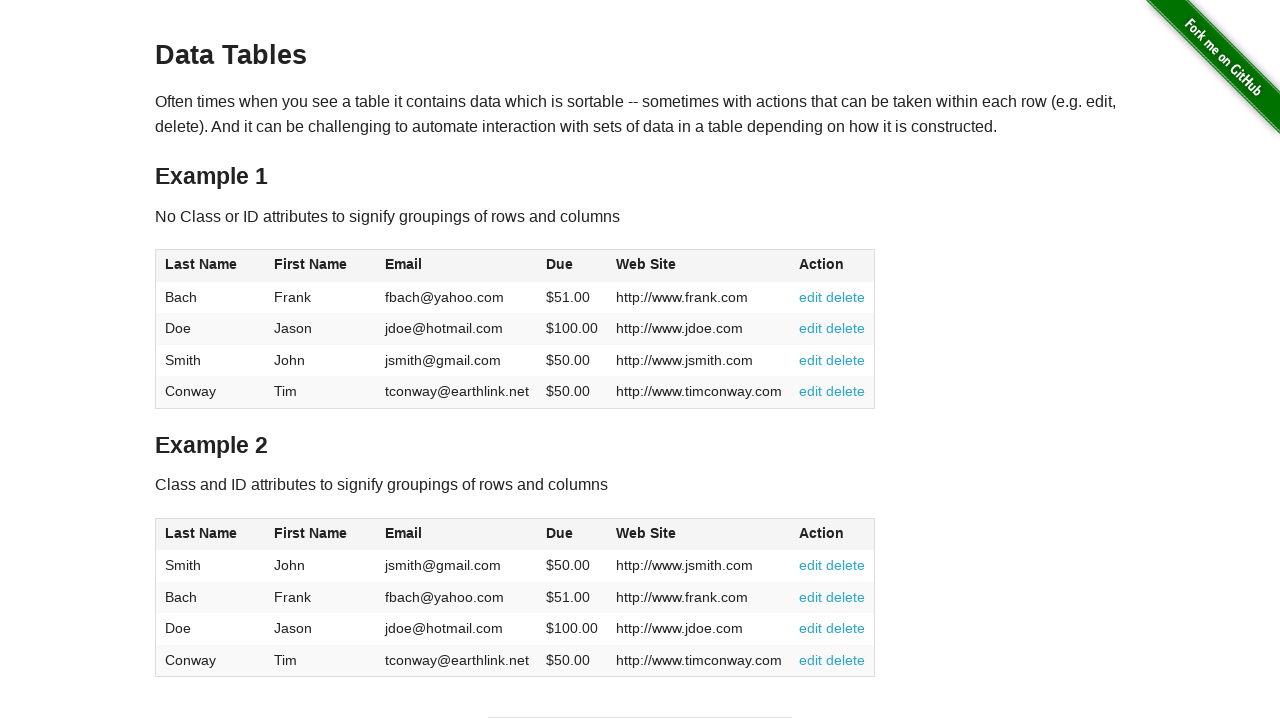

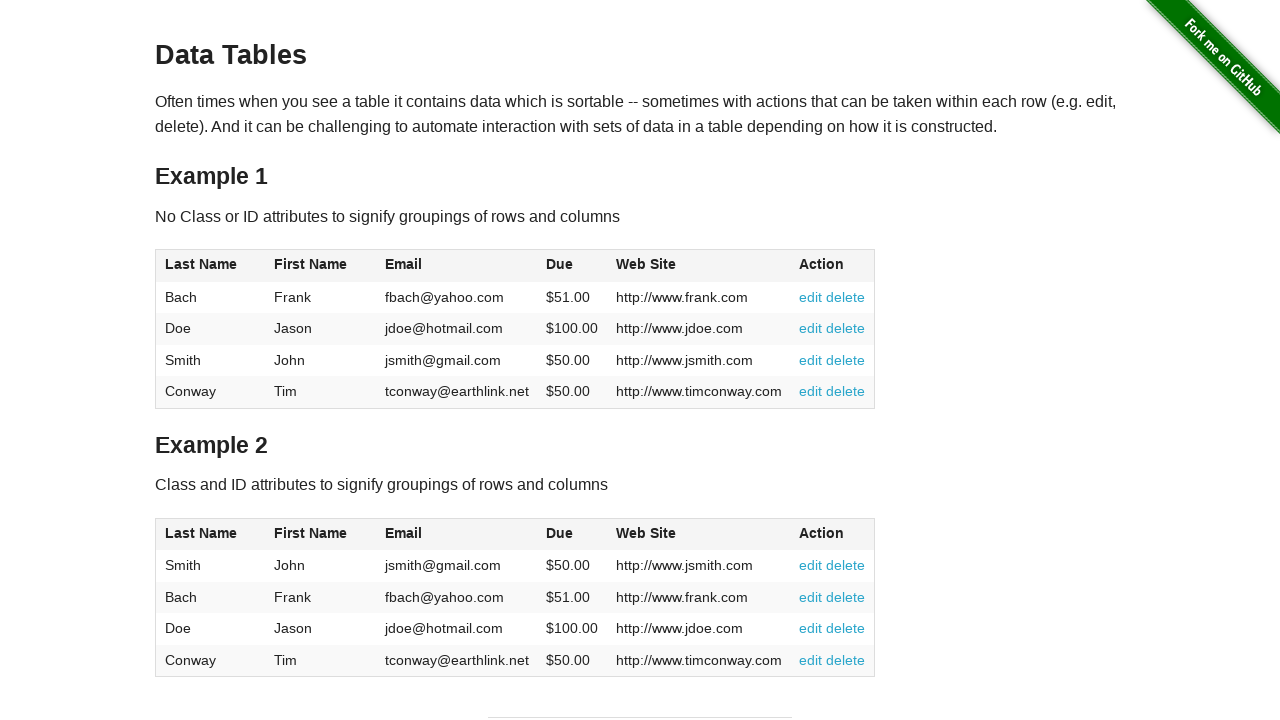